Tests clicking a price button element on a QA autotest page, waiting for it to become clickable before interaction

Starting URL: https://erikdark.github.io/QA_autotest_16/

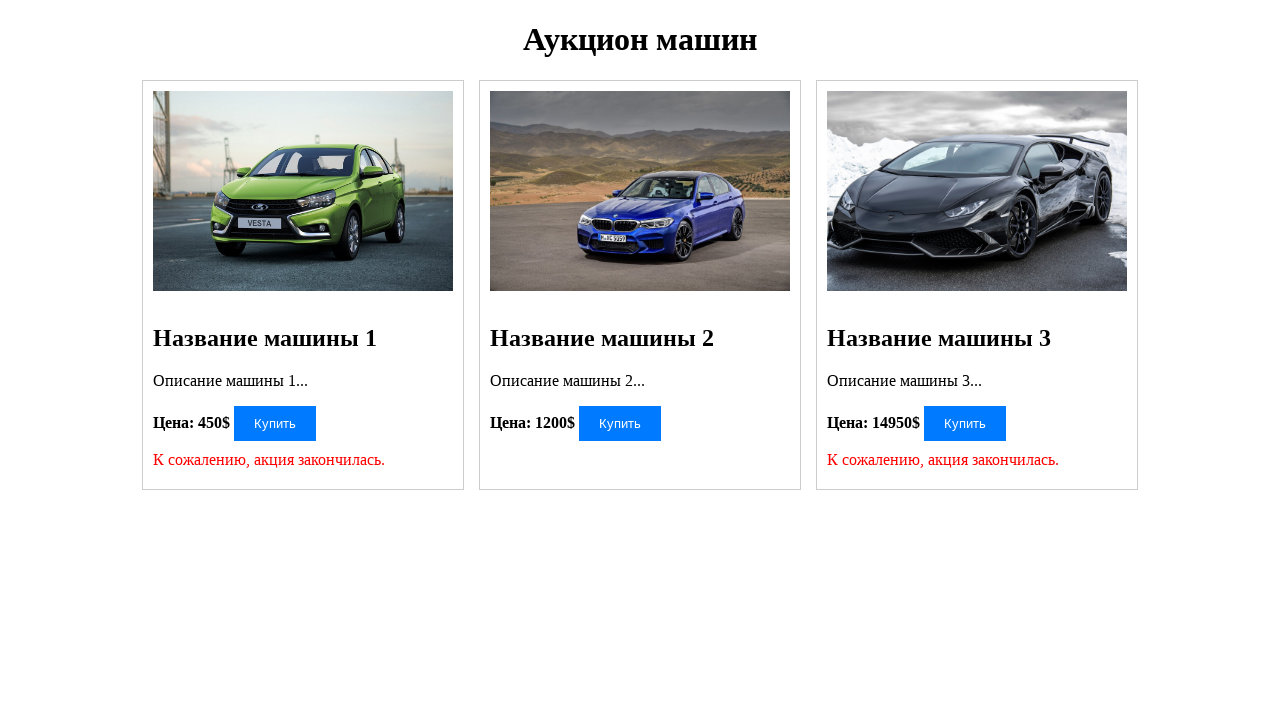

Clicked price button element at (210, 422) on #price1
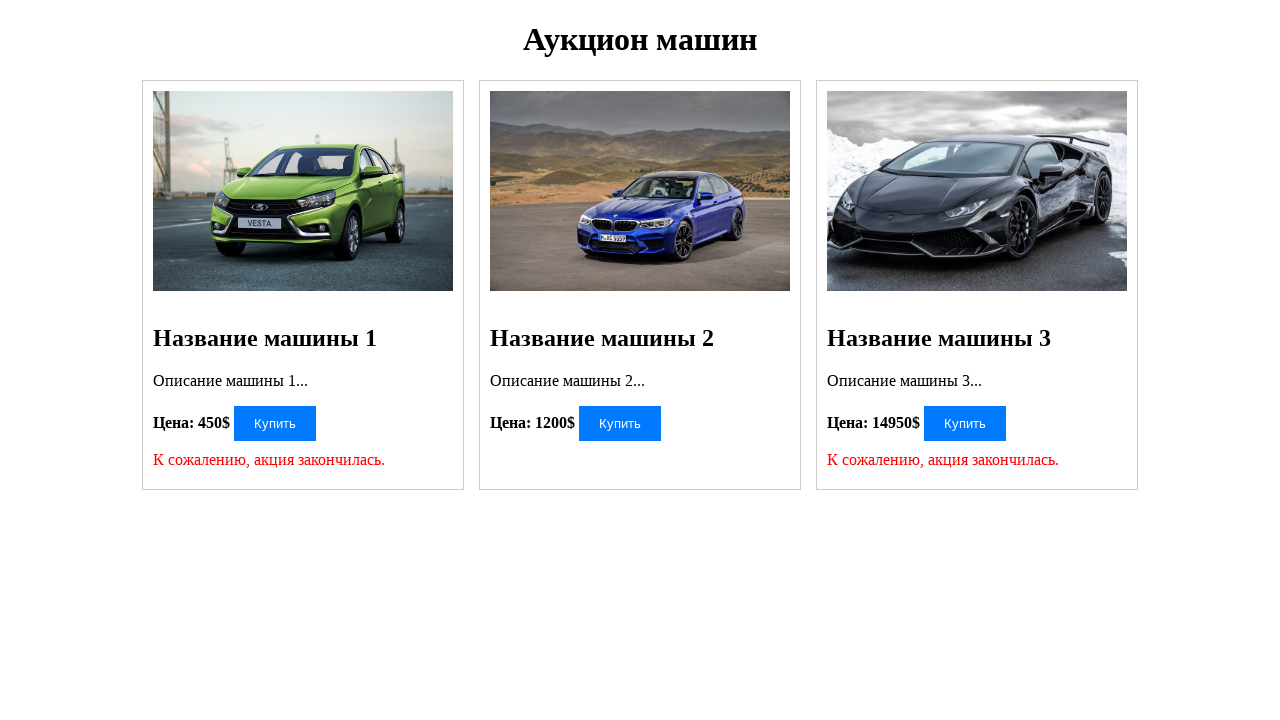

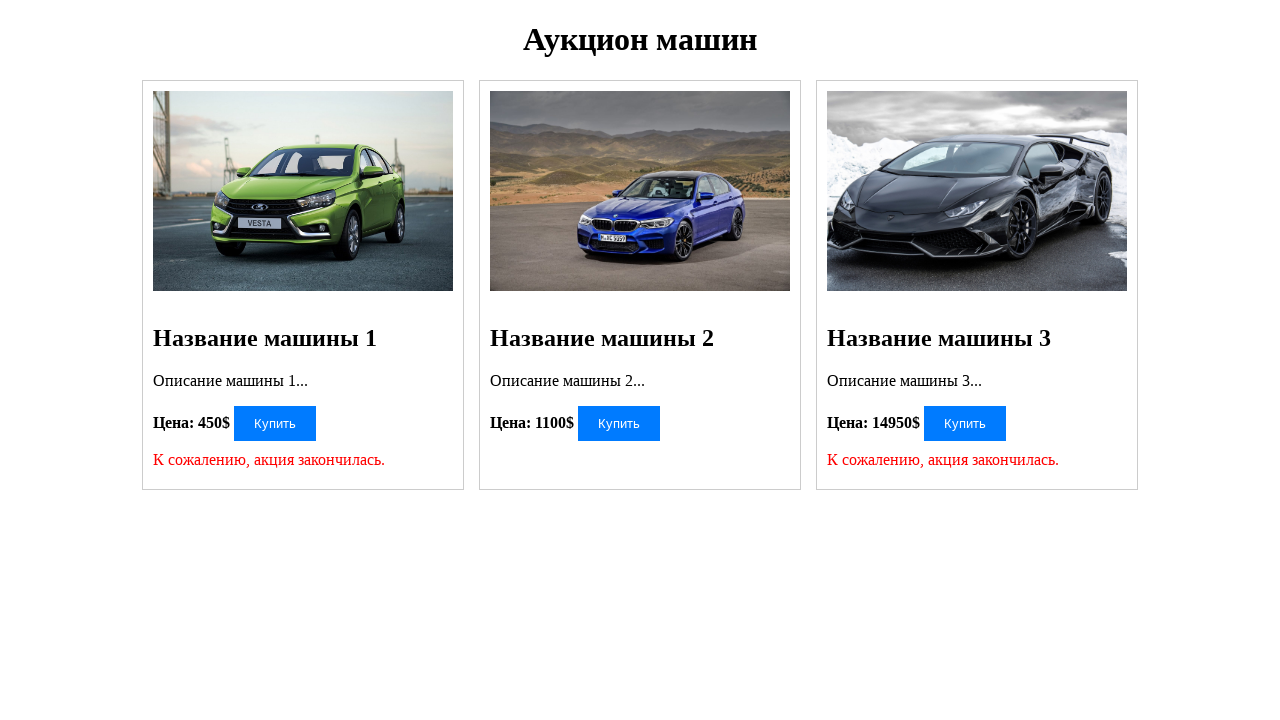